Tests interface responsiveness by checking that key elements are visible across different viewport sizes (desktop, tablet, mobile).

Starting URL: https://www.001236.xyz/en/json

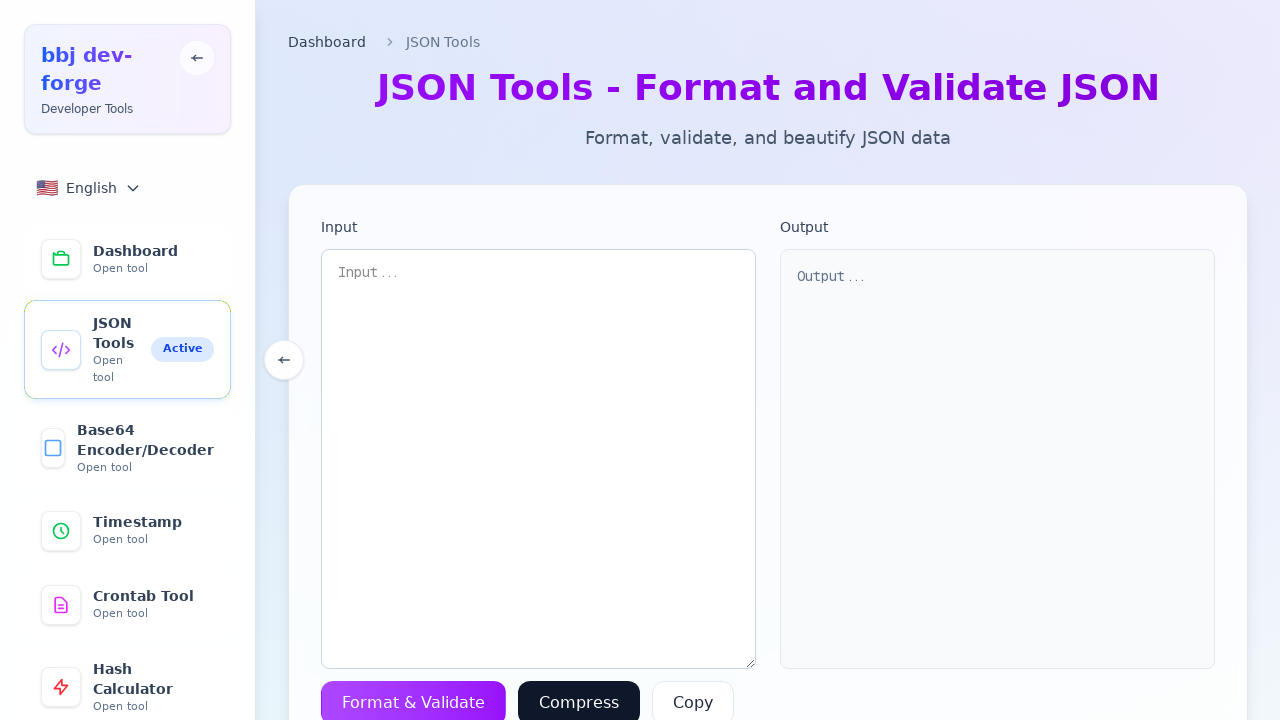

Set viewport to desktop size (1920x1080)
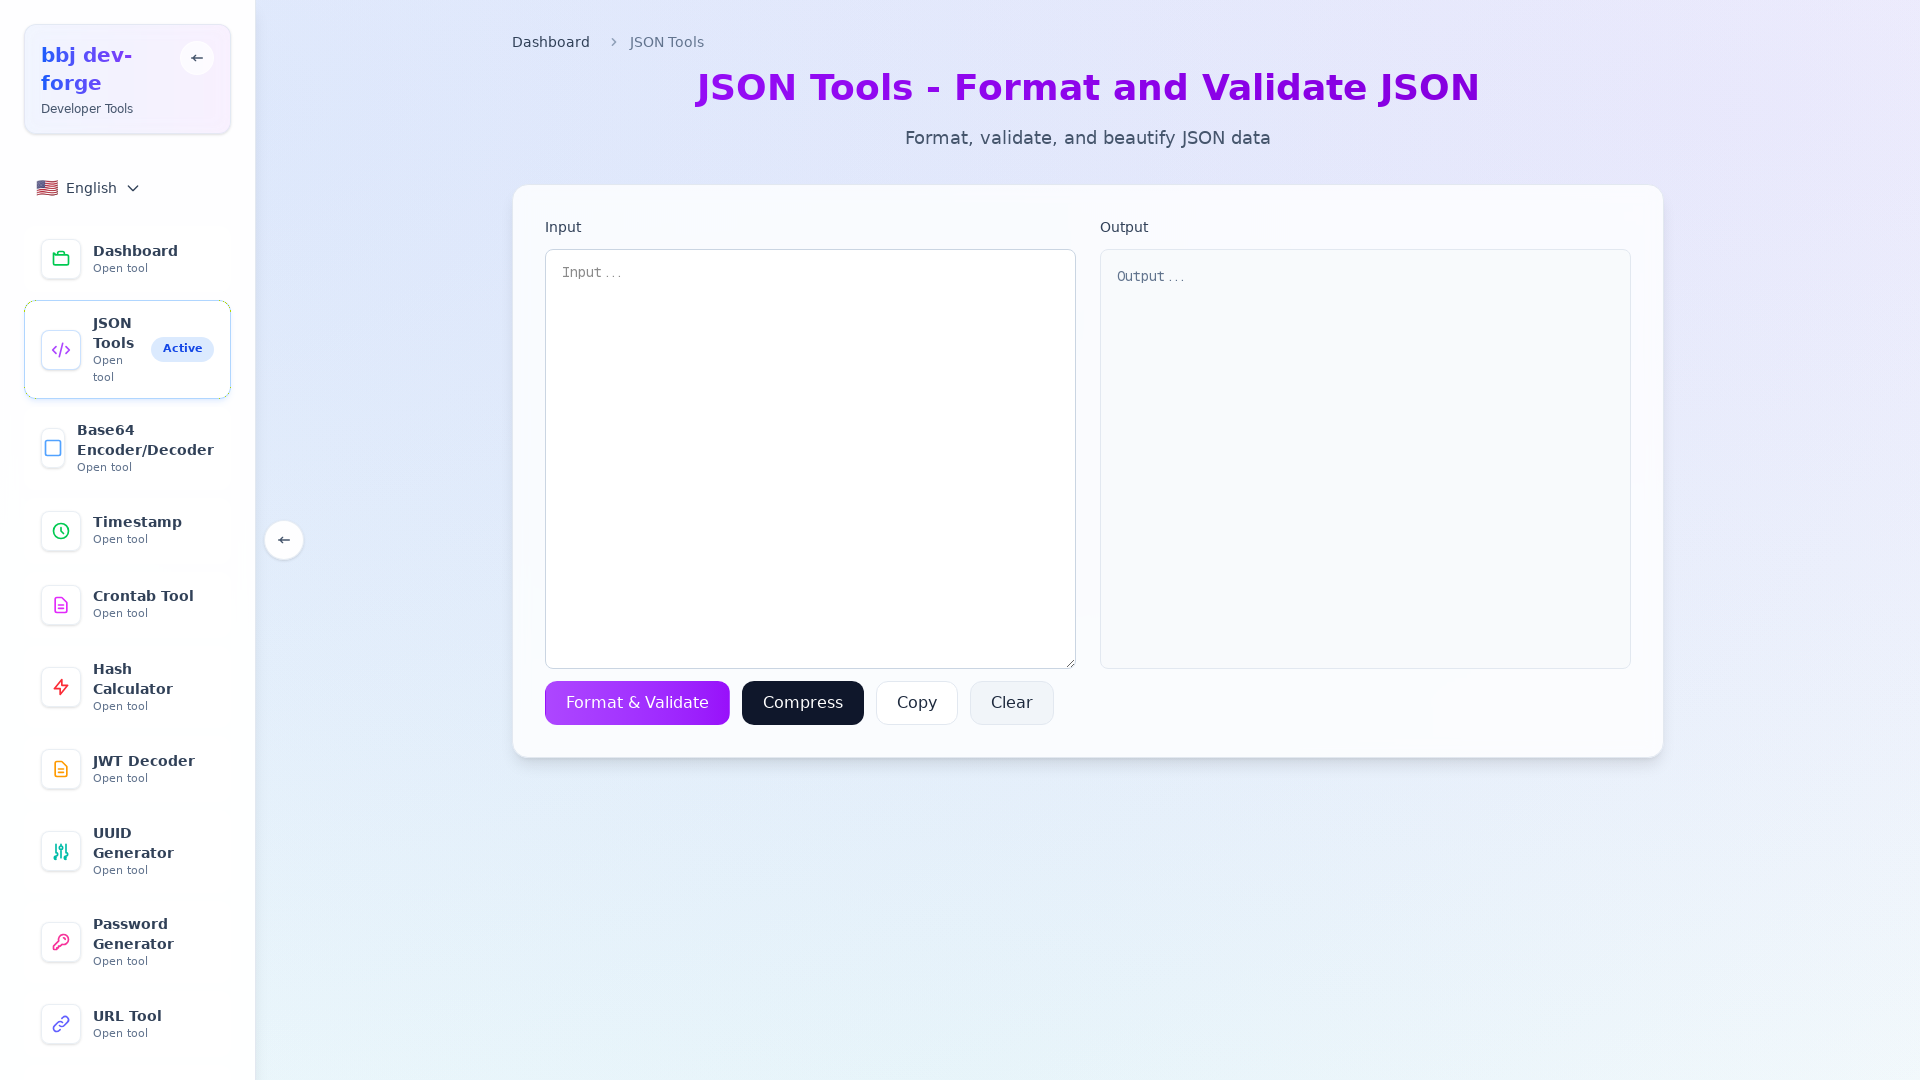

Waited 500ms for desktop layout to render
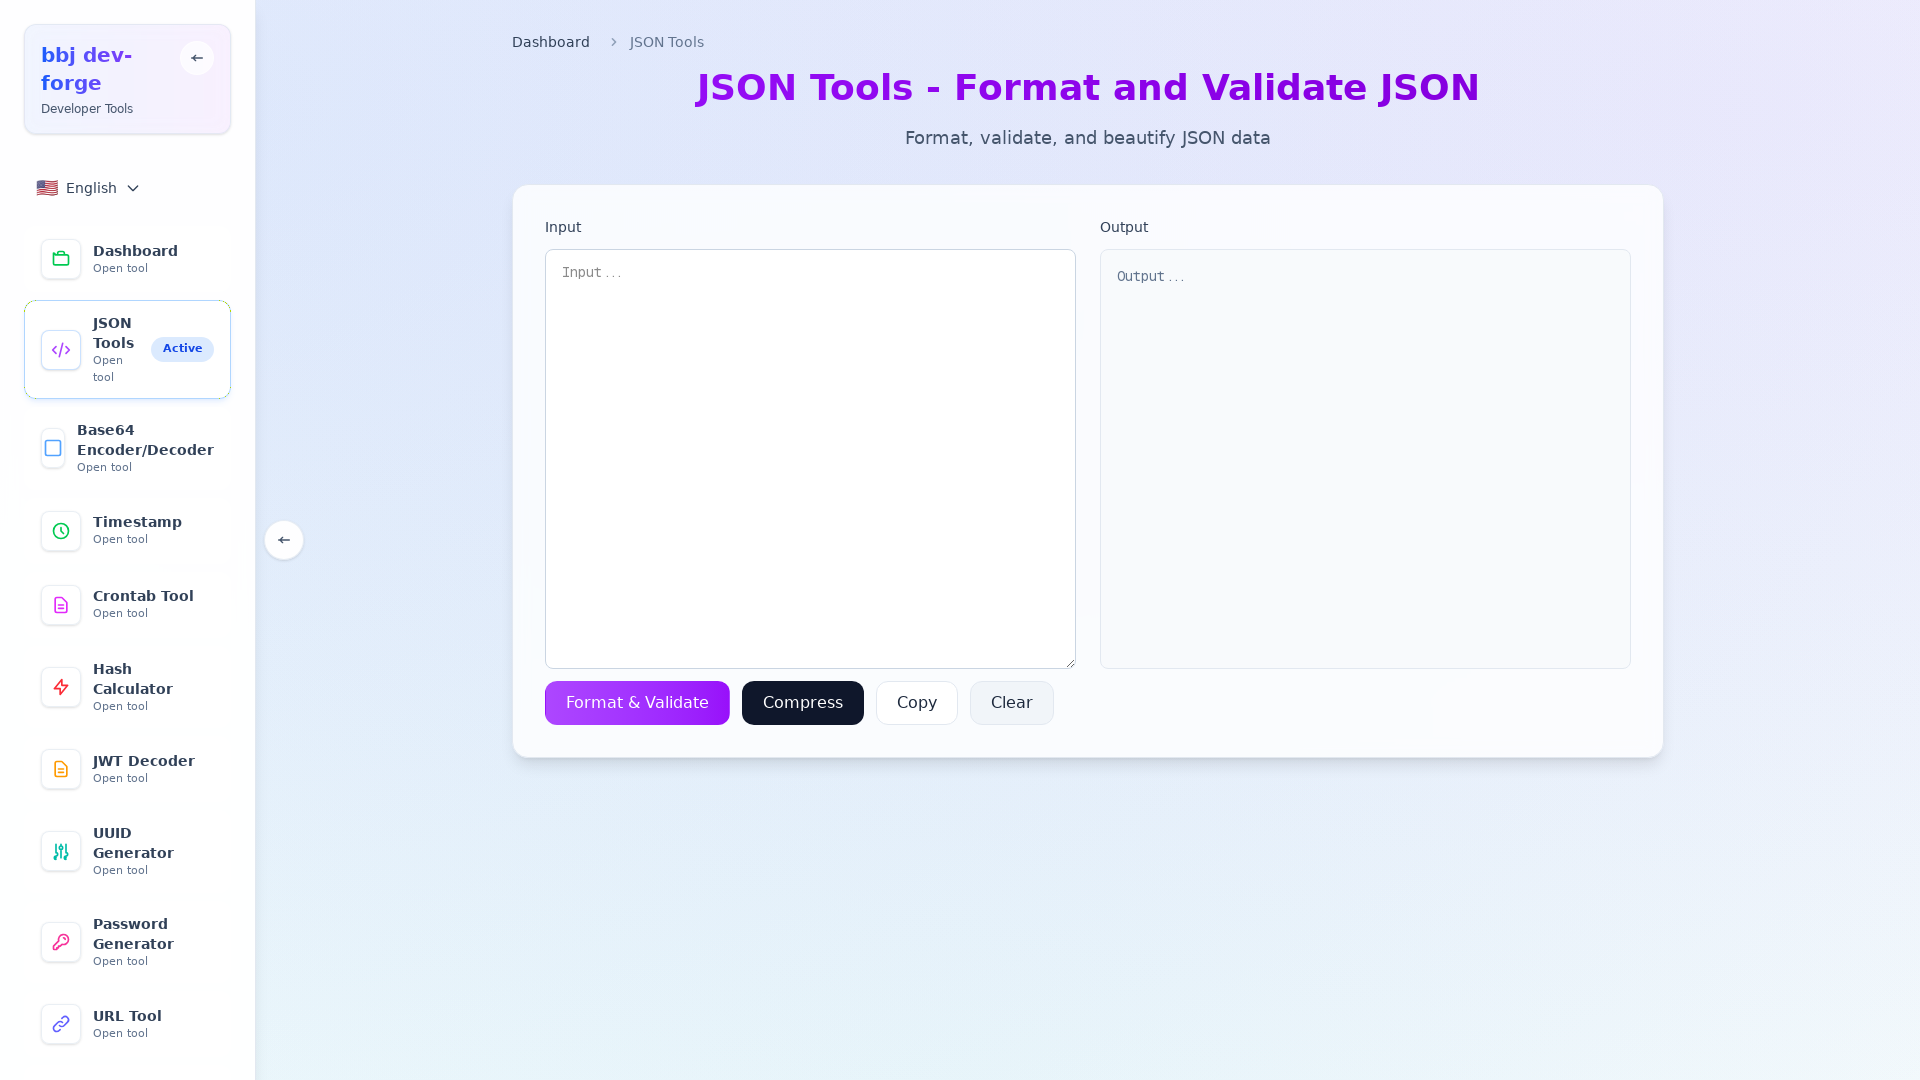

Input textarea element is visible on desktop
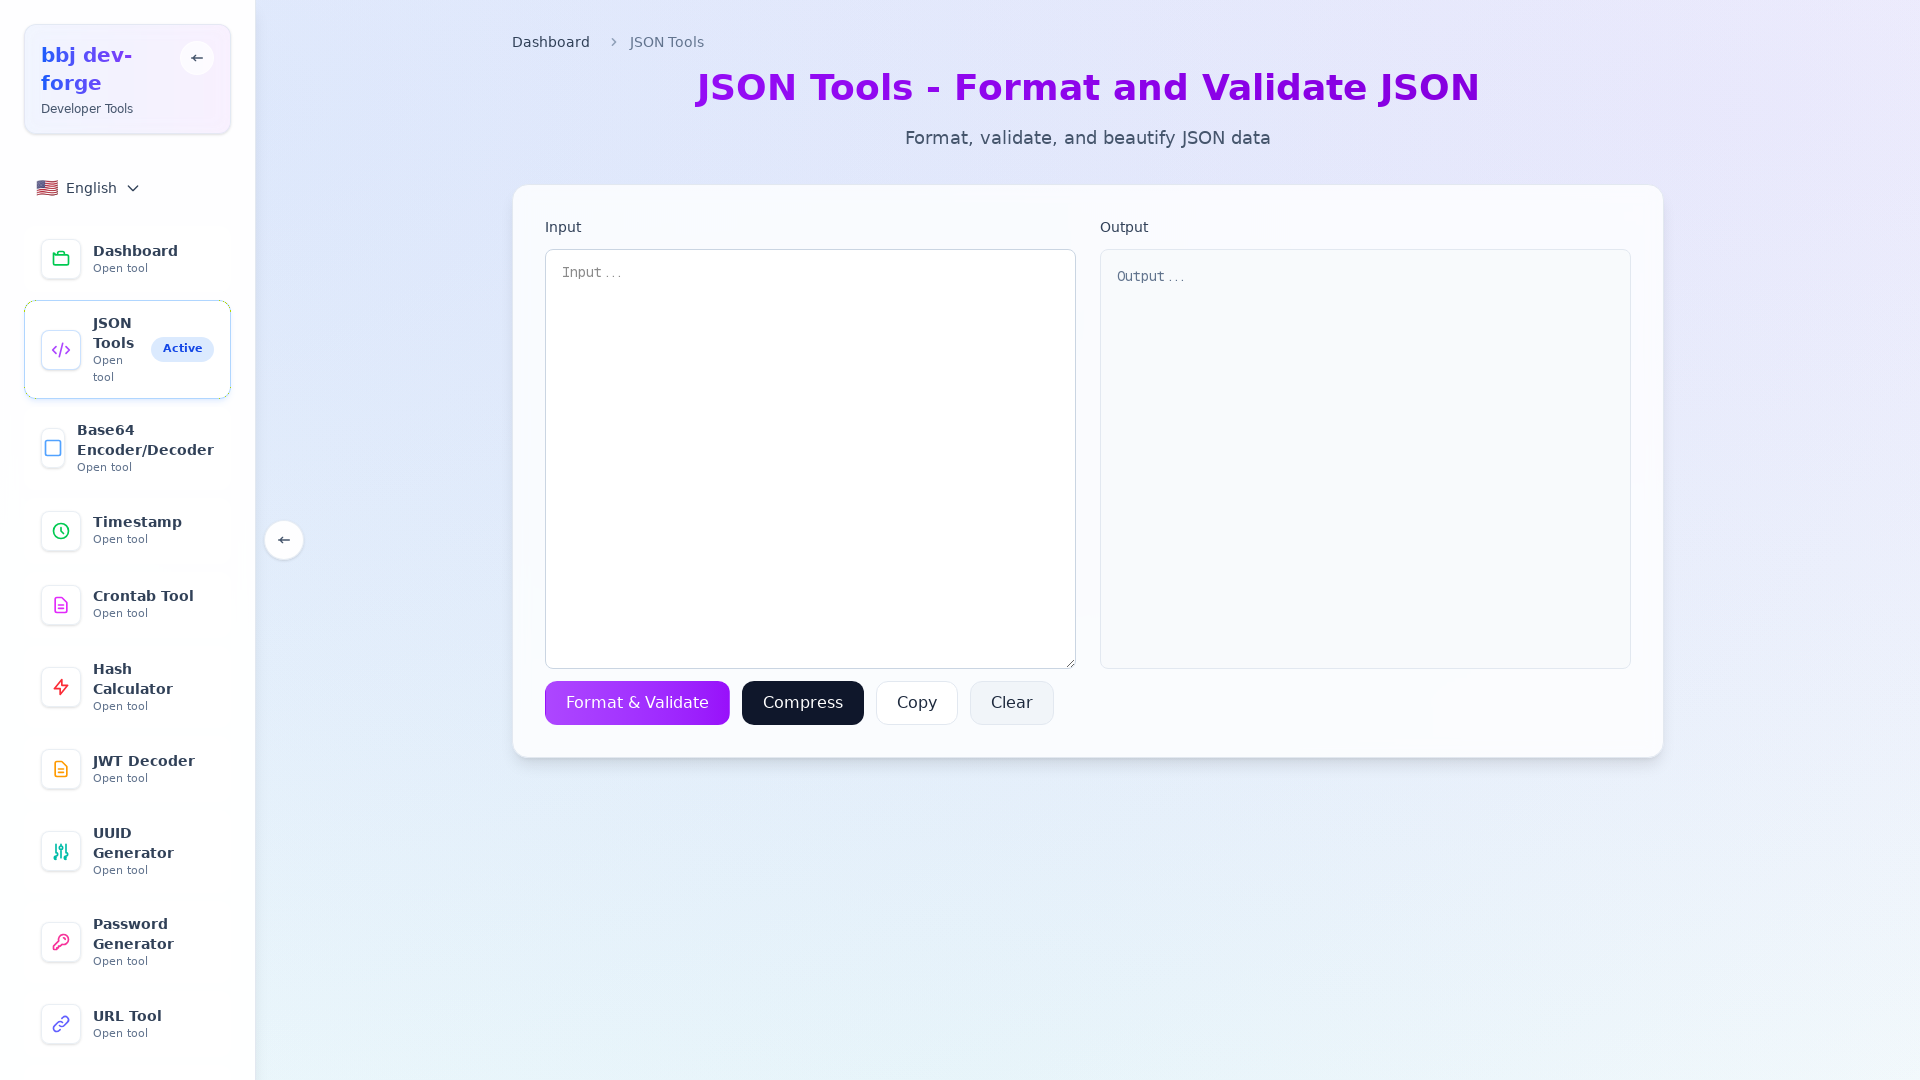

Format & Validate button is visible on desktop
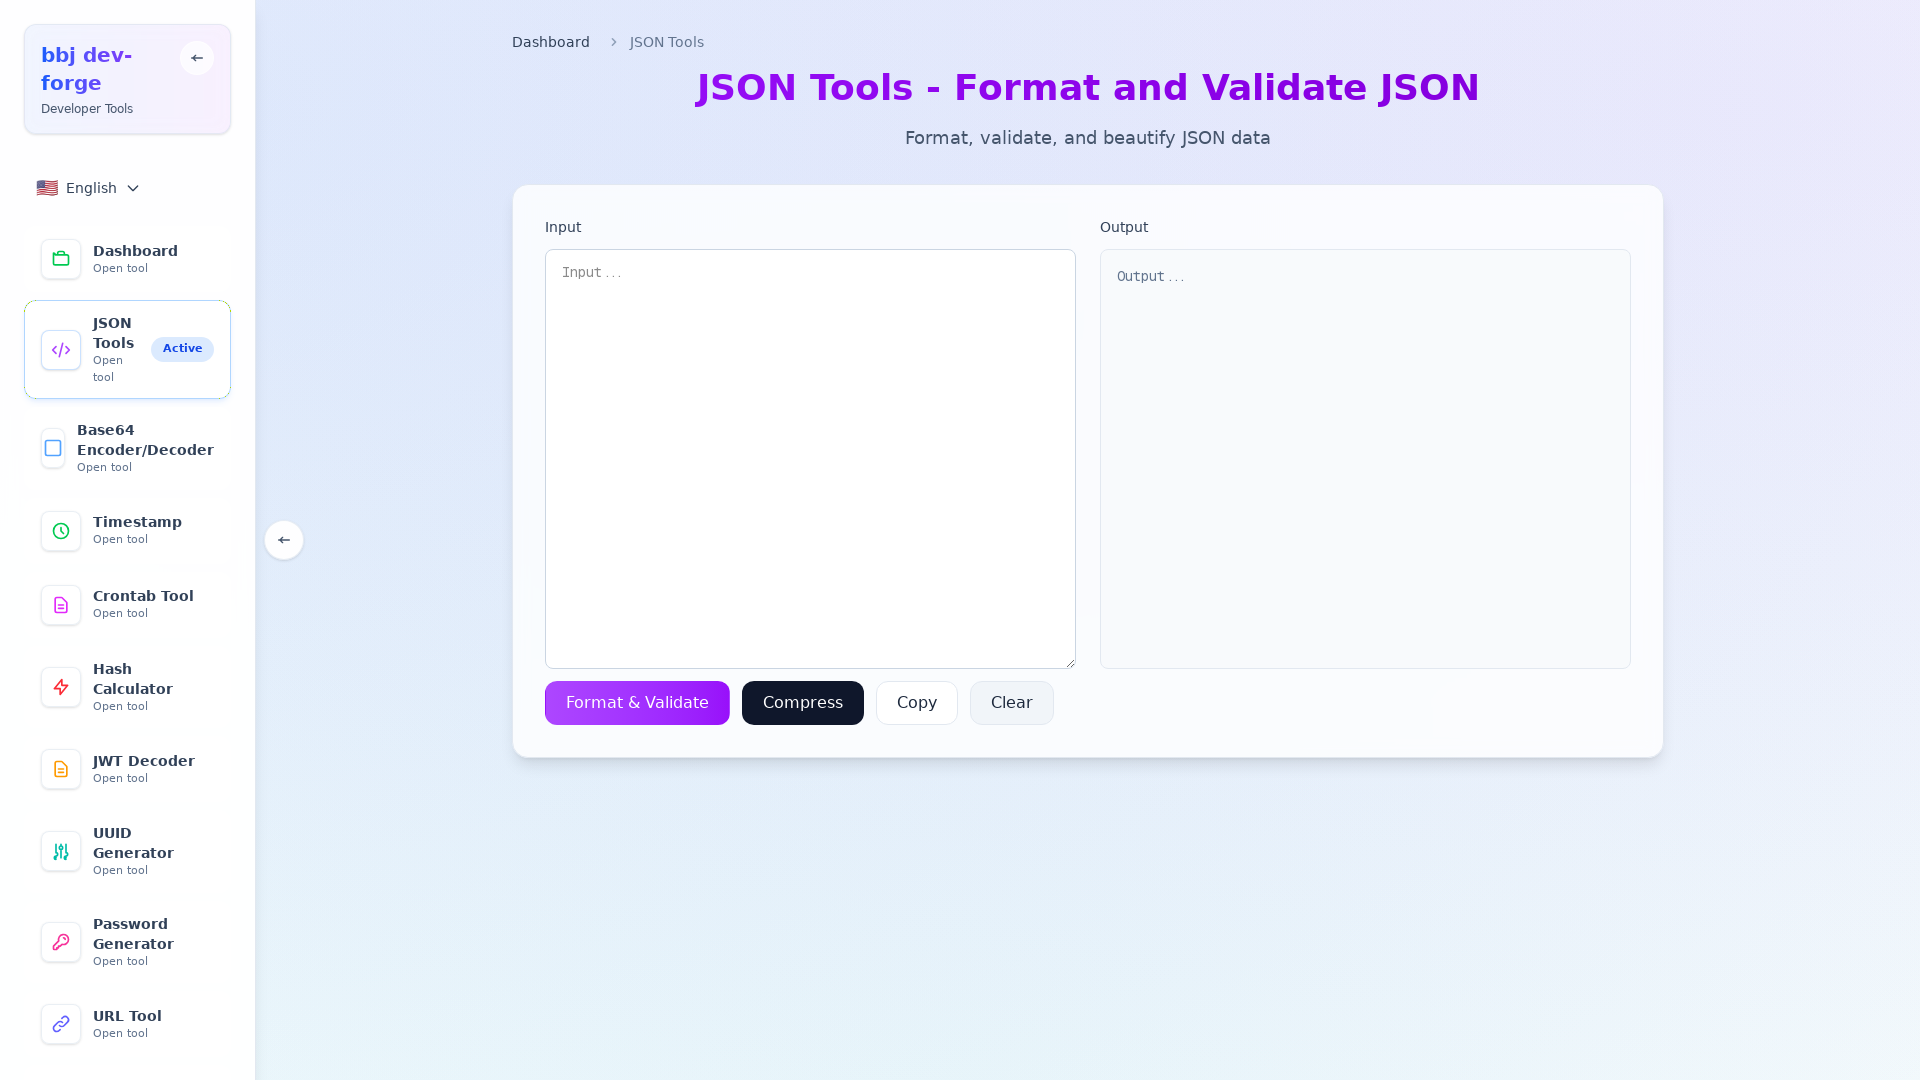

Set viewport to tablet size (768x1024)
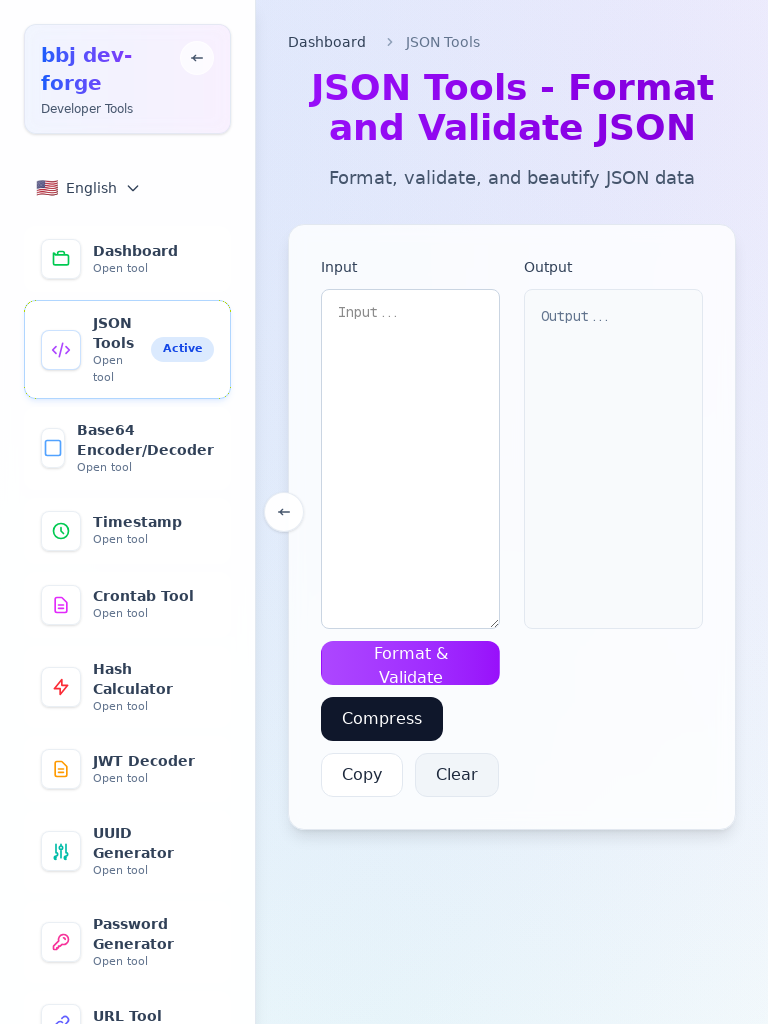

Waited 500ms for tablet layout to render
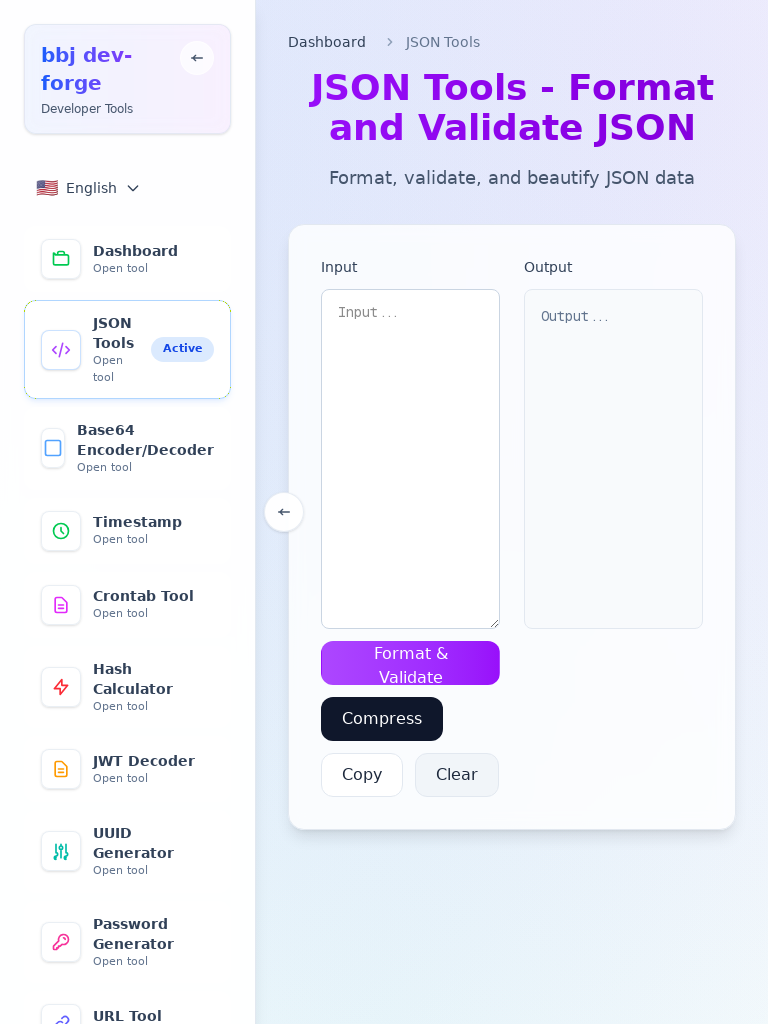

Input textarea element is visible on tablet
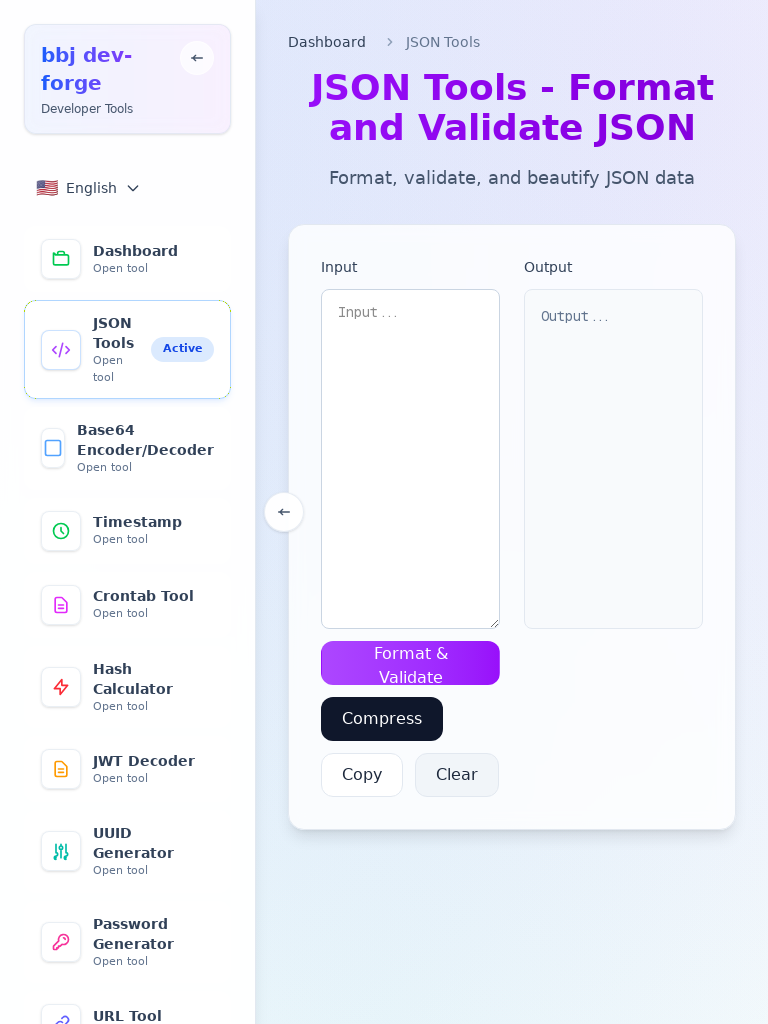

Format & Validate button is visible on tablet
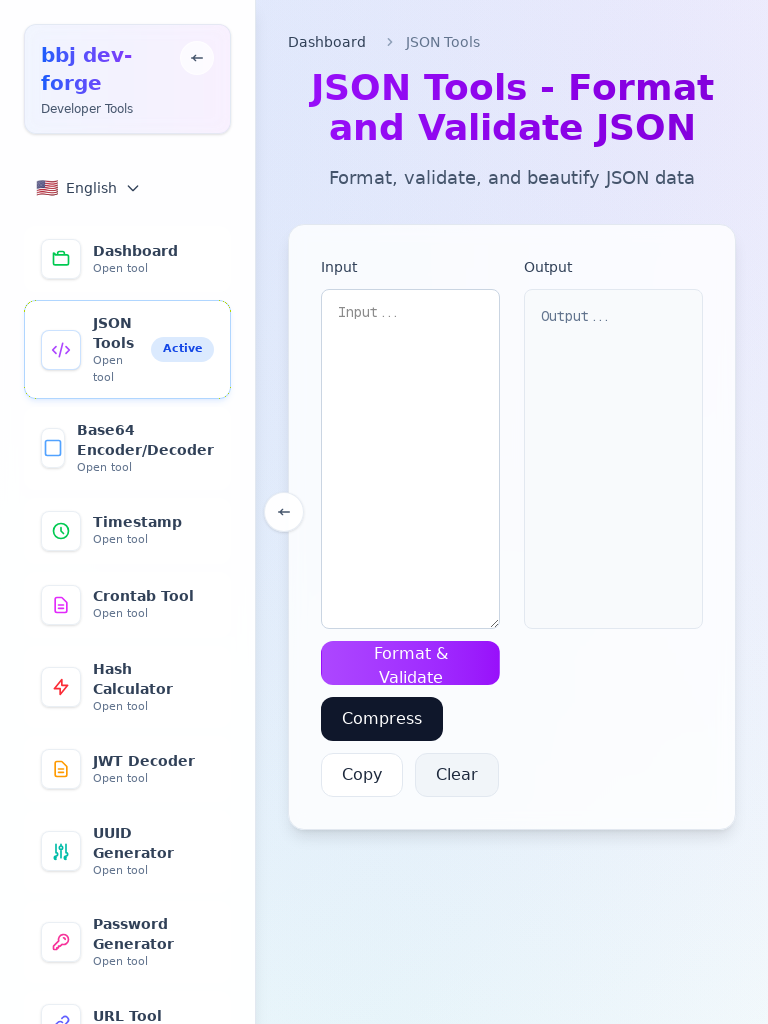

Set viewport to mobile size (375x667)
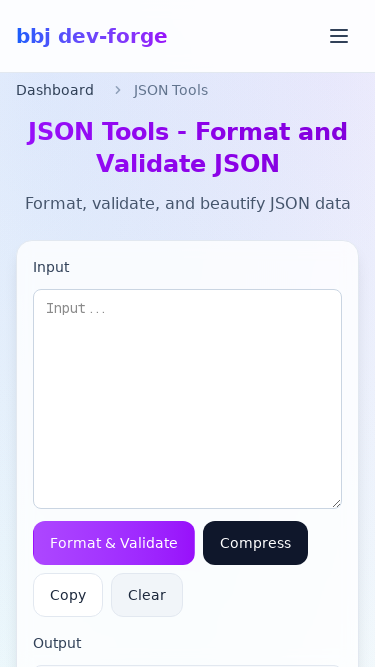

Waited 500ms for mobile layout to render
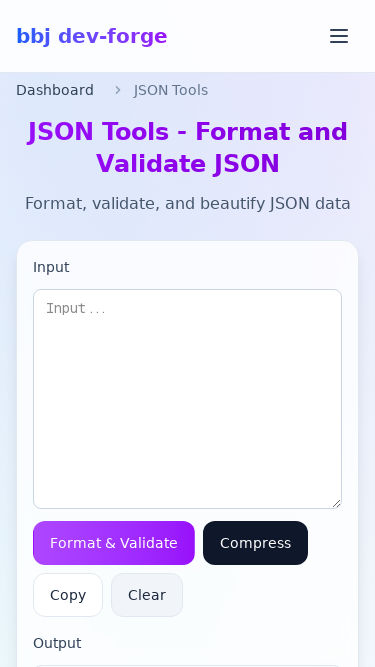

Input textarea element is visible on mobile
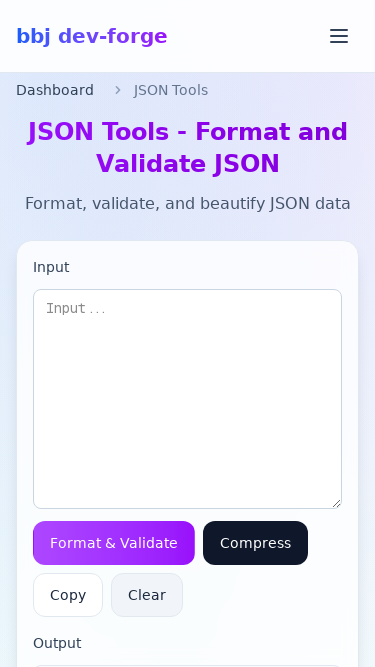

Format & Validate button is visible on mobile
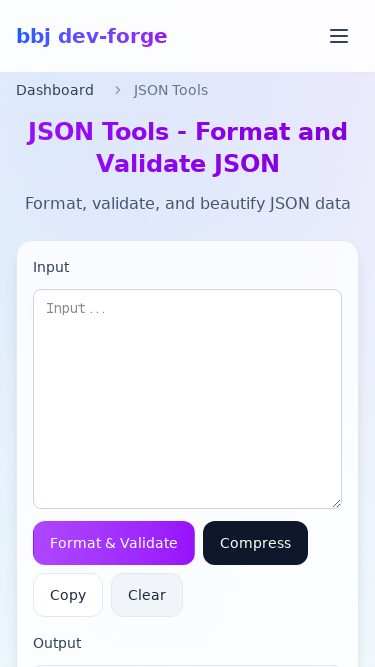

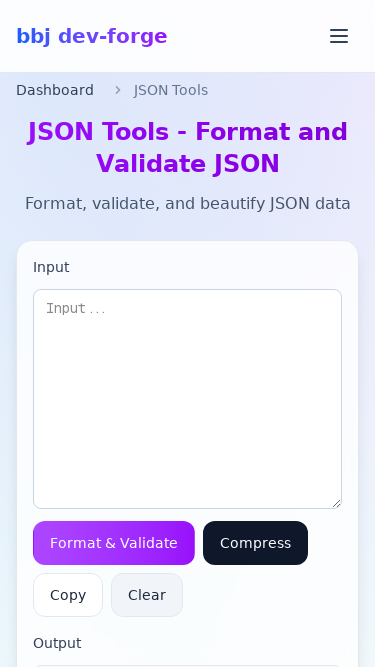